Tests that the "Школа шитья" (Sewing School) menu item is visible, clickable, and navigates to a different page.

Starting URL: https://sew-irk.ru/

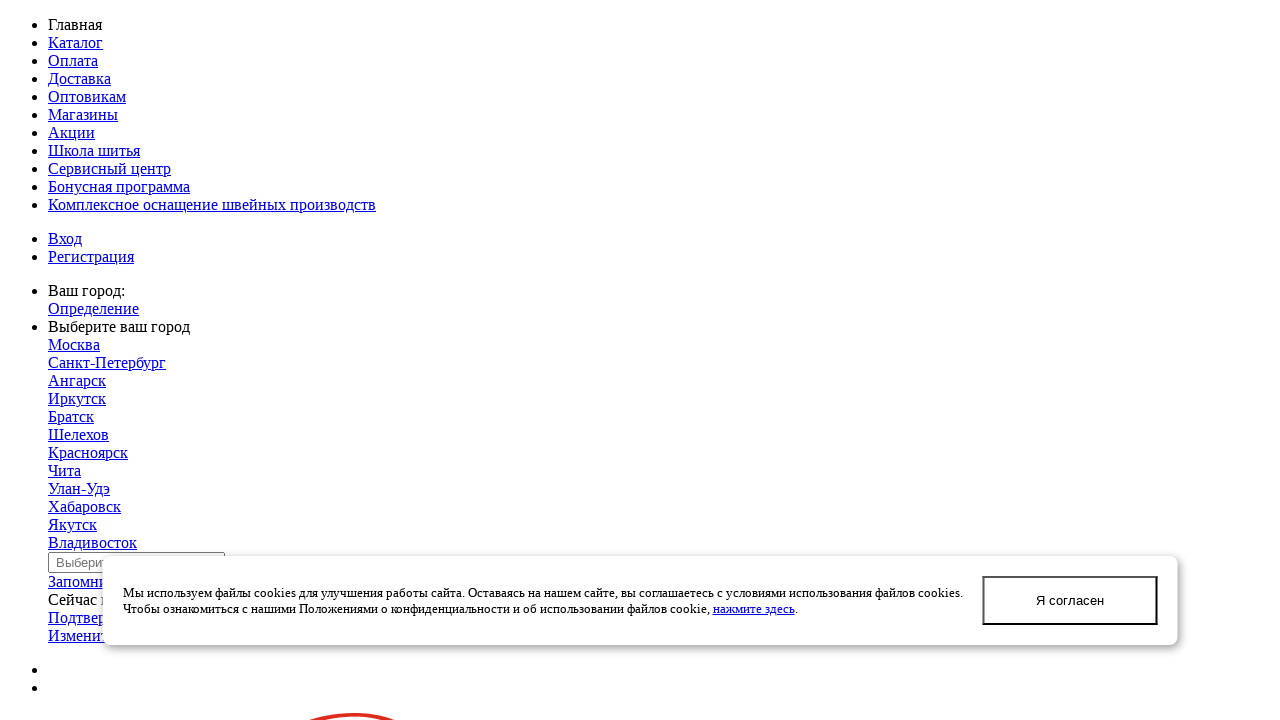

Page body loaded
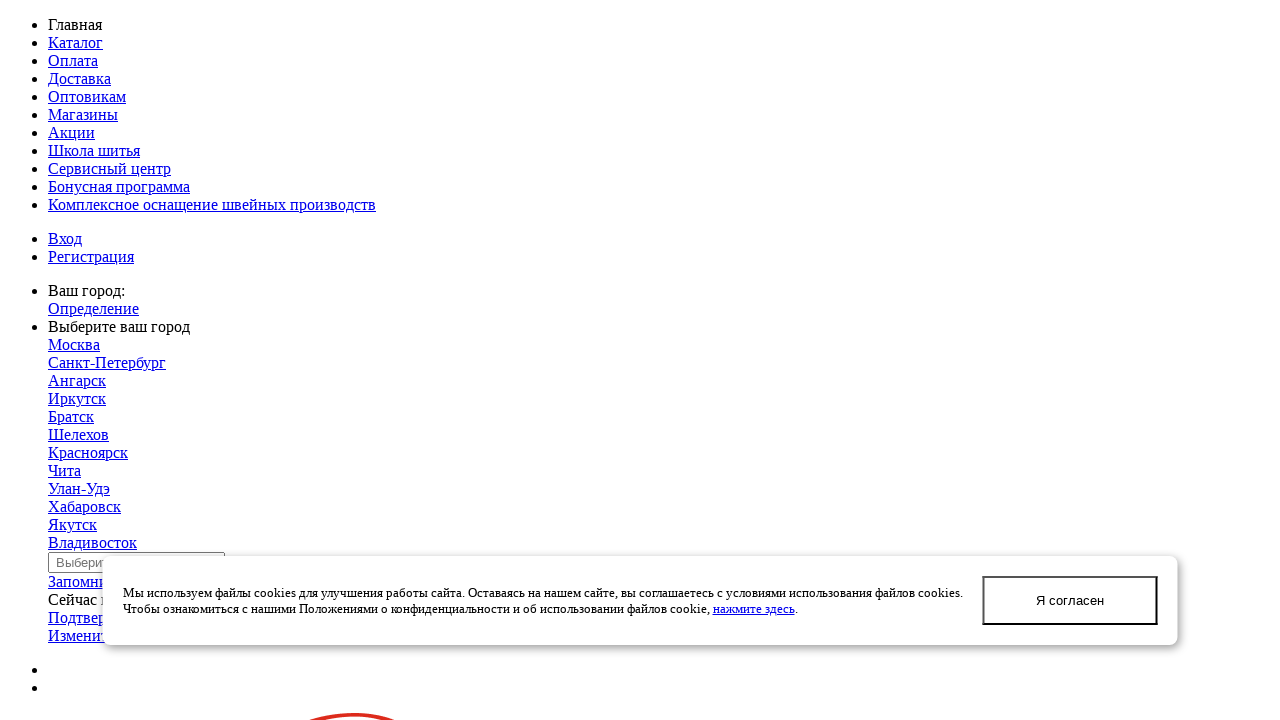

Located 'Школа шитья' (Sewing School) menu item
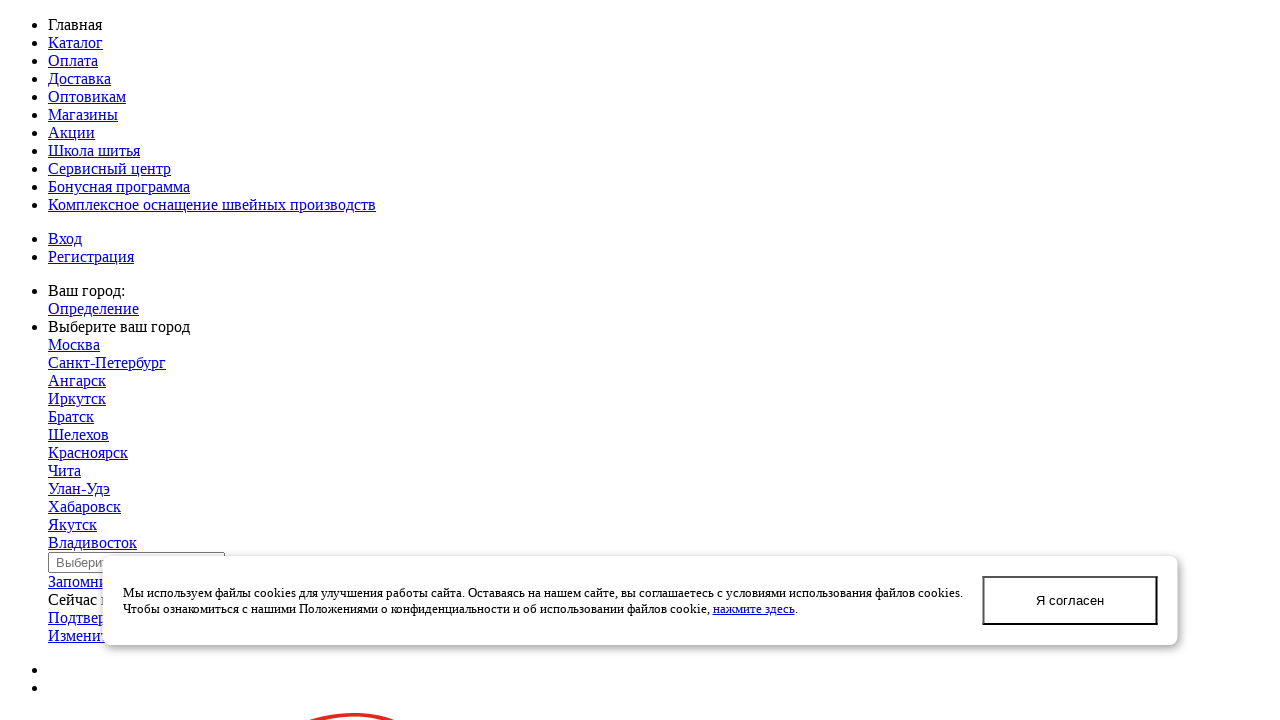

'Школа шитья' menu item became visible
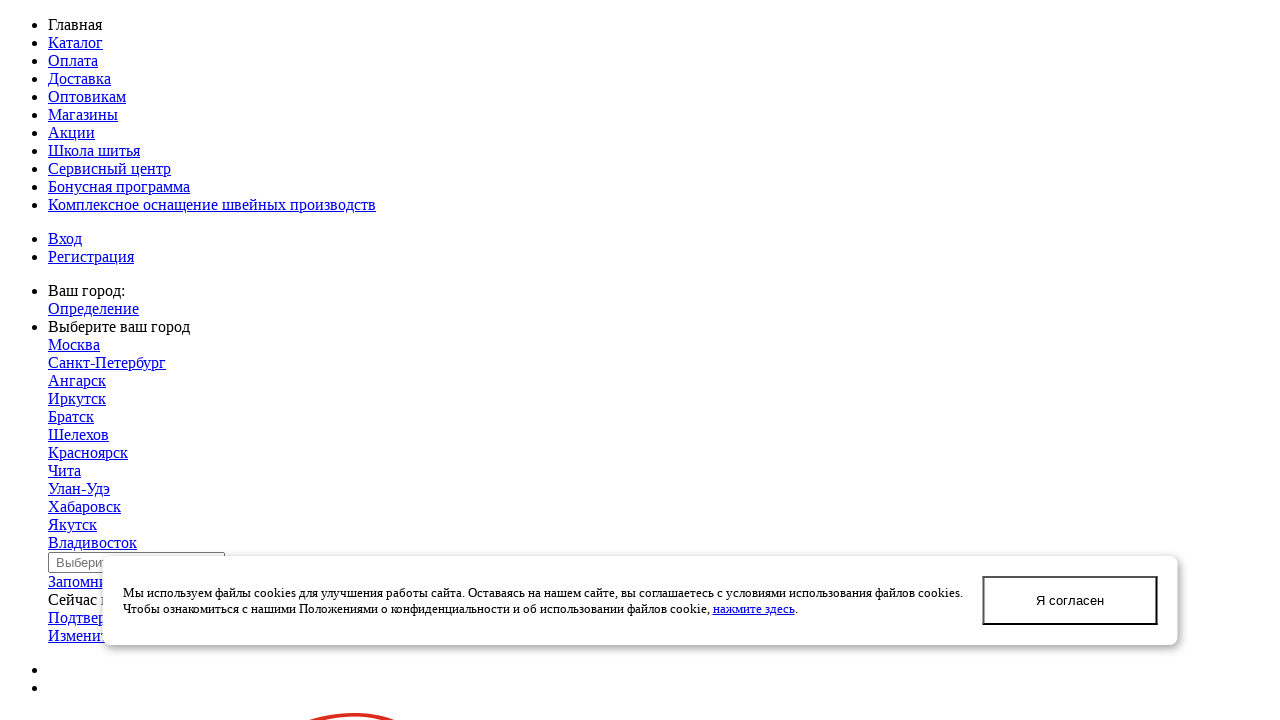

Clicked 'Школа шитья' menu item at (94, 150) on xpath=//div[@class='subTableColumn']//a[normalize-space(text())='Школа шитья']
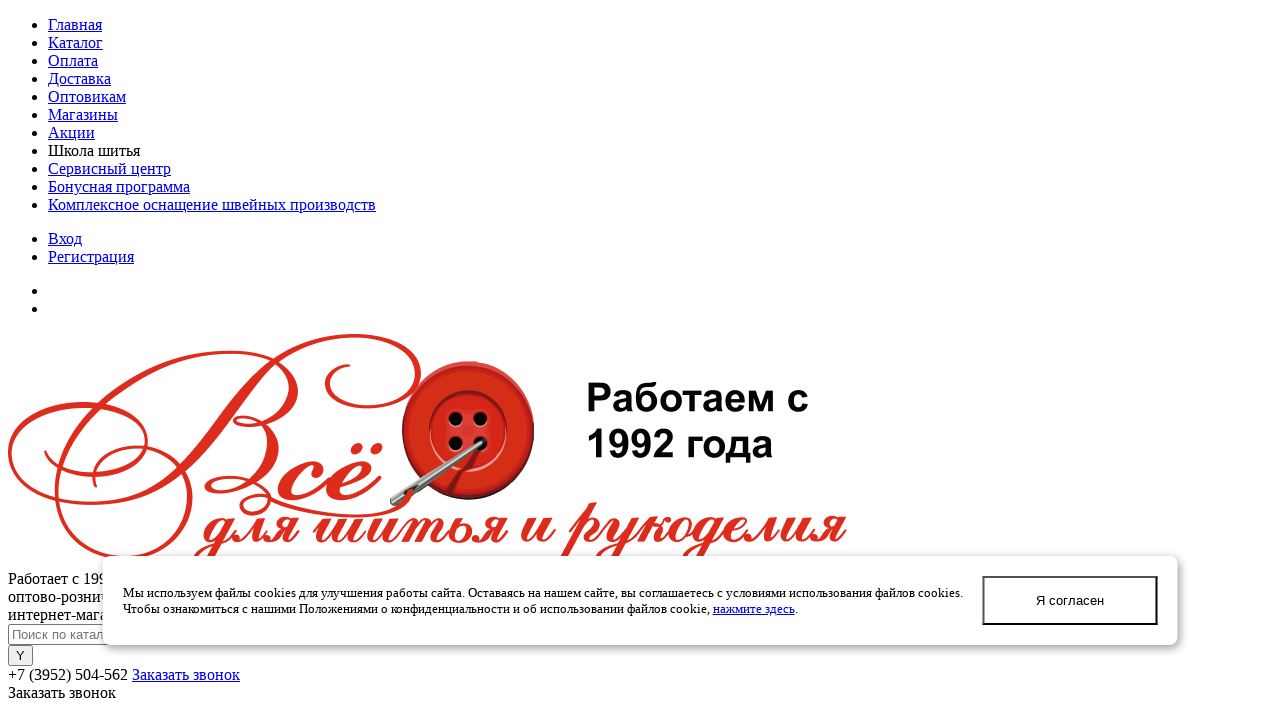

New page loaded after clicking menu item
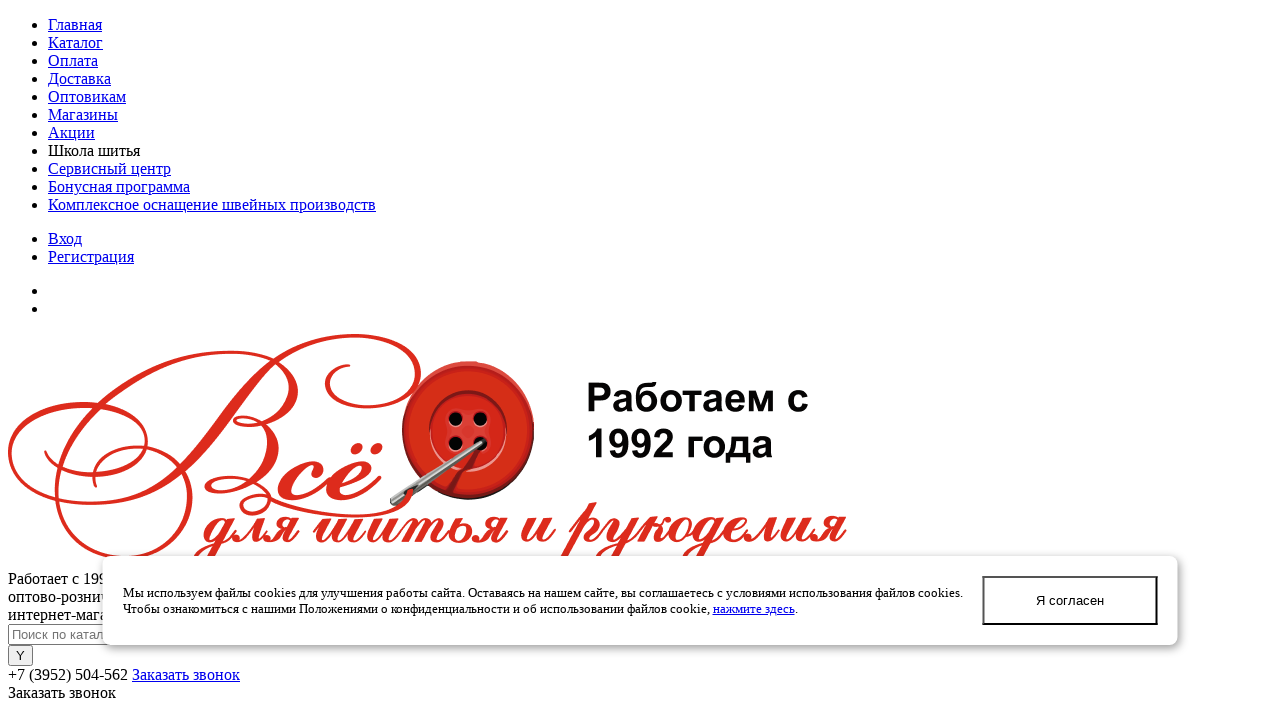

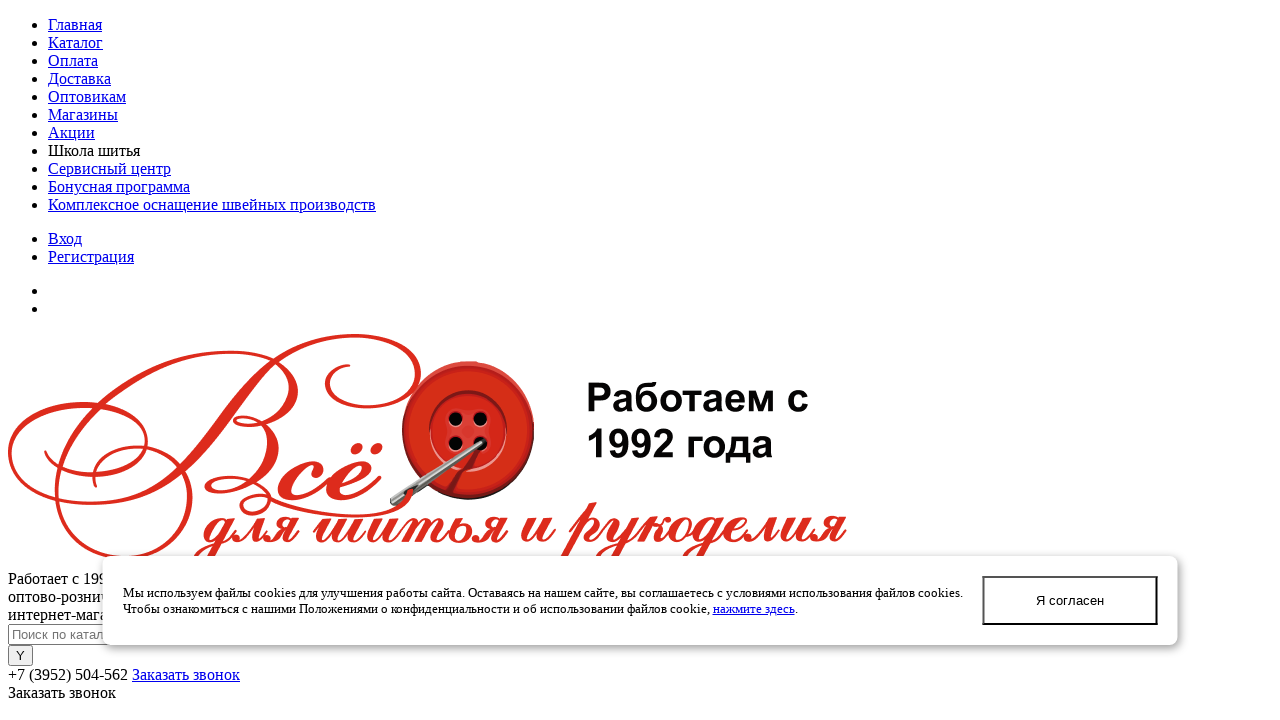